Tests that new todo items are appended to the bottom of the list by creating 3 items

Starting URL: https://demo.playwright.dev/todomvc

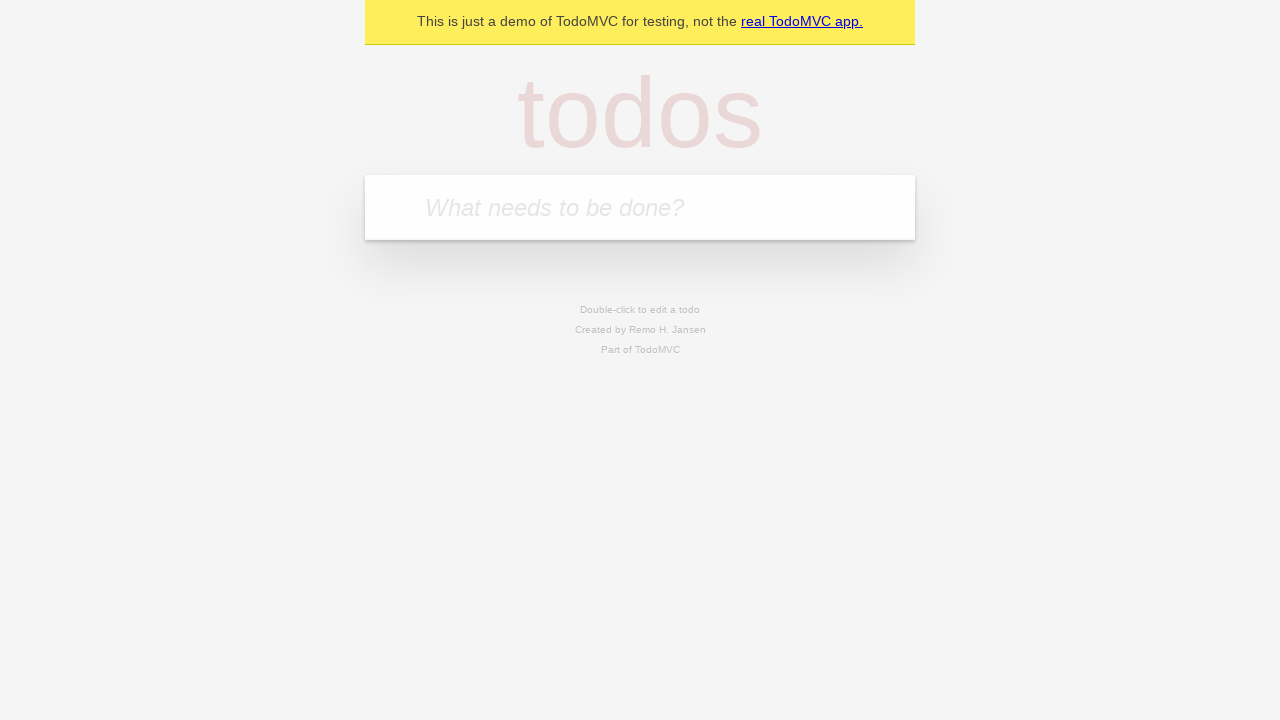

Filled new todo input with 'buy some cheese' on .new-todo
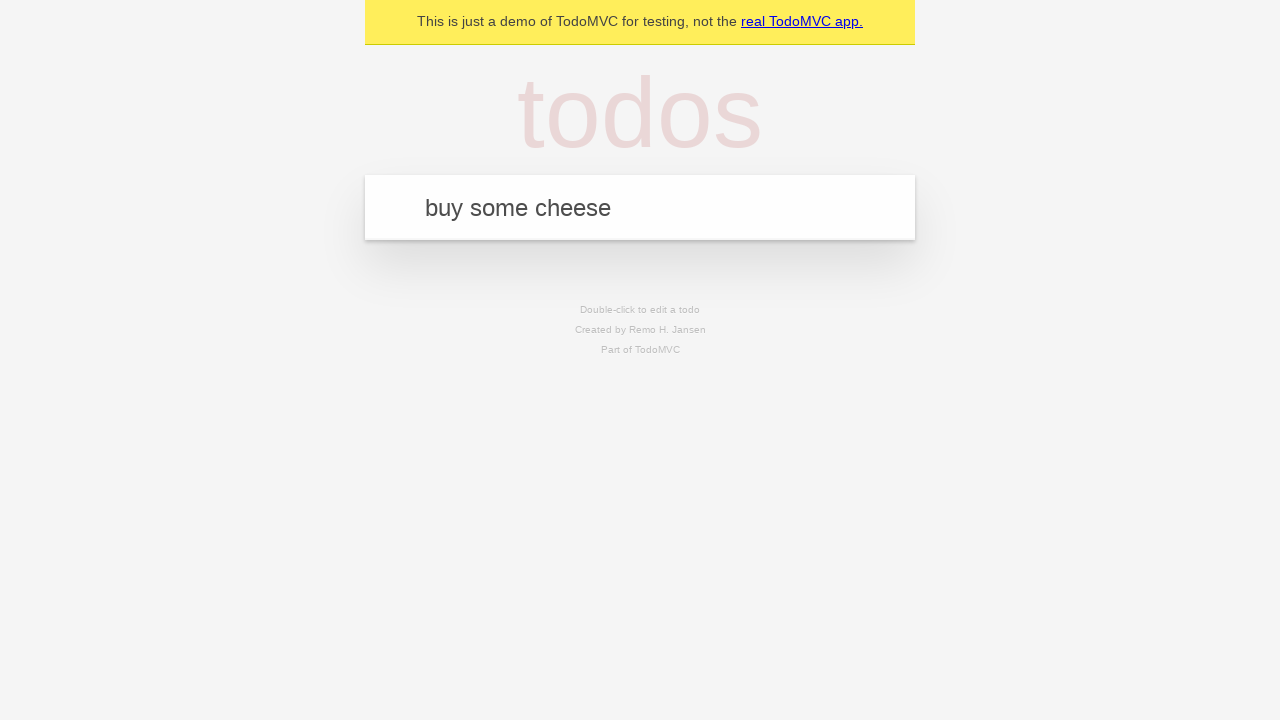

Pressed Enter to add first todo item on .new-todo
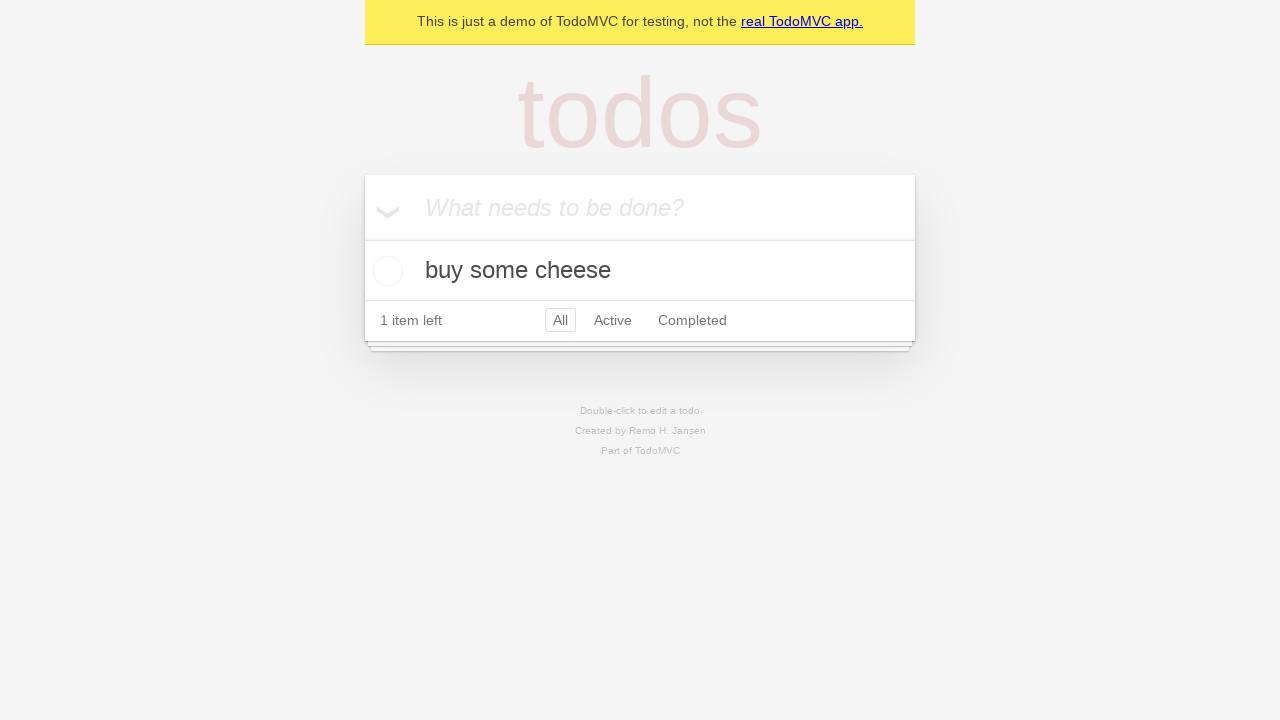

Filled new todo input with 'feed the cat' on .new-todo
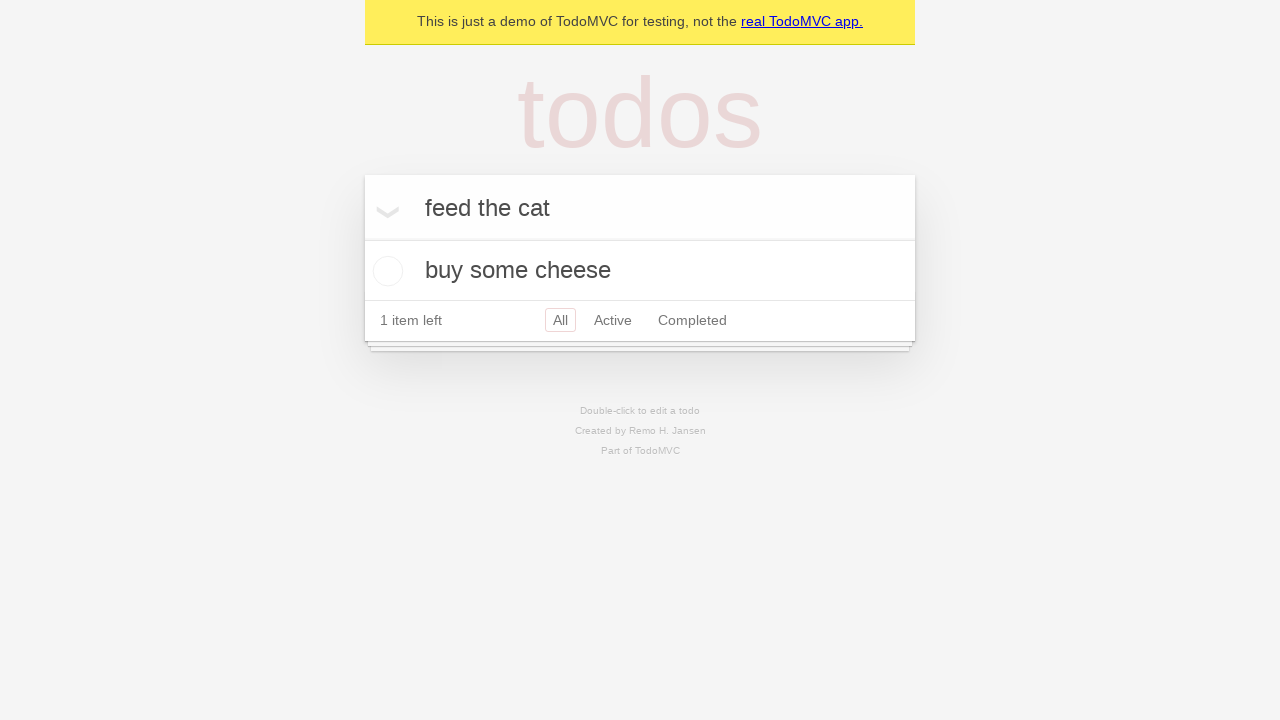

Pressed Enter to add second todo item on .new-todo
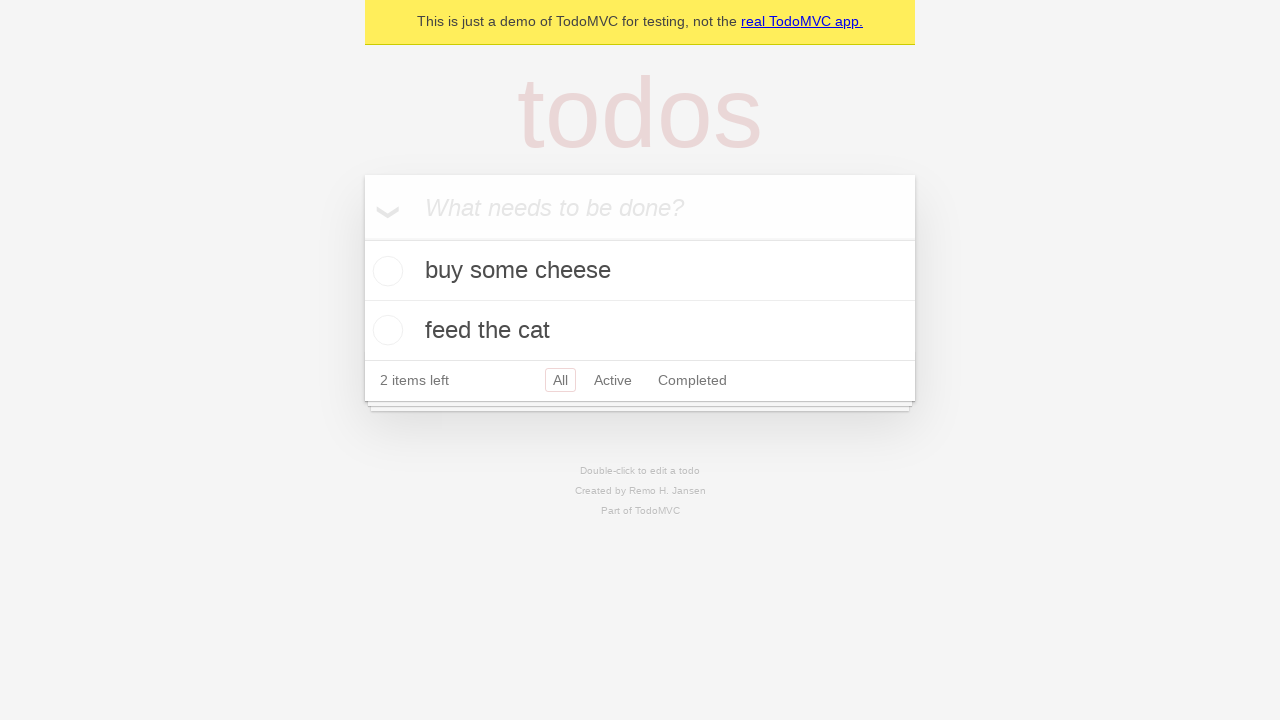

Filled new todo input with 'book a doctors appointment' on .new-todo
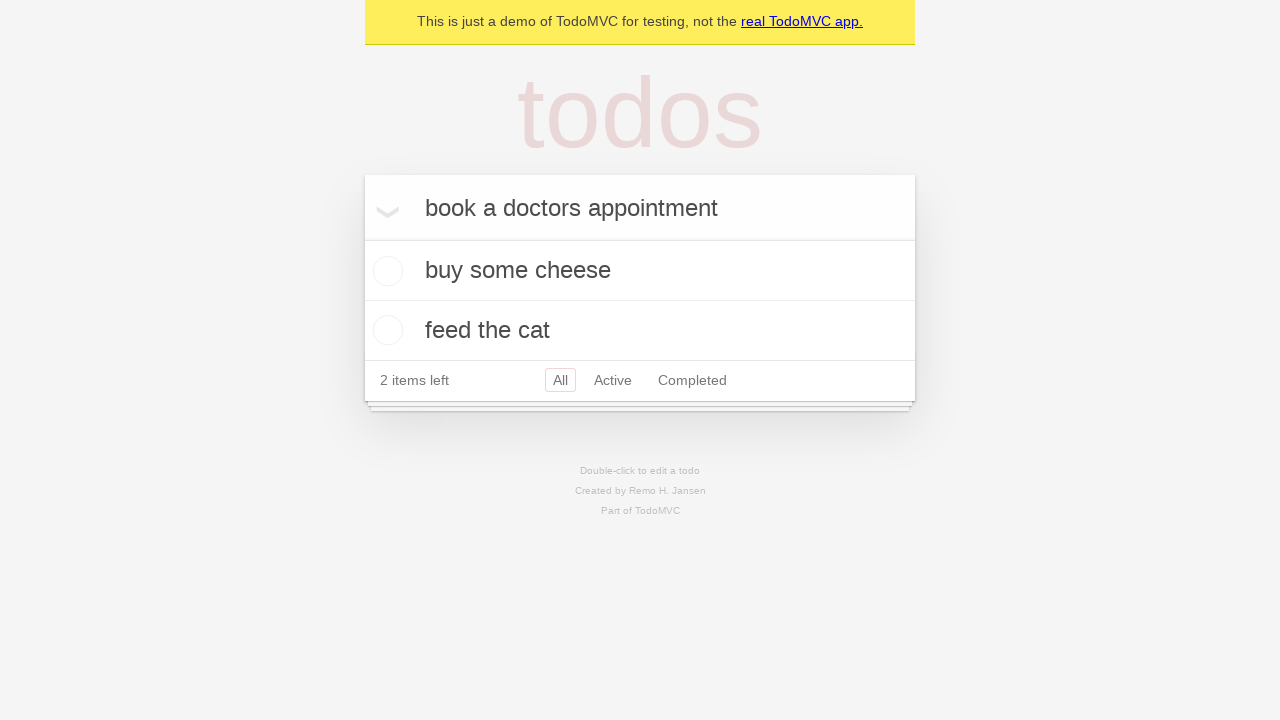

Pressed Enter to add third todo item on .new-todo
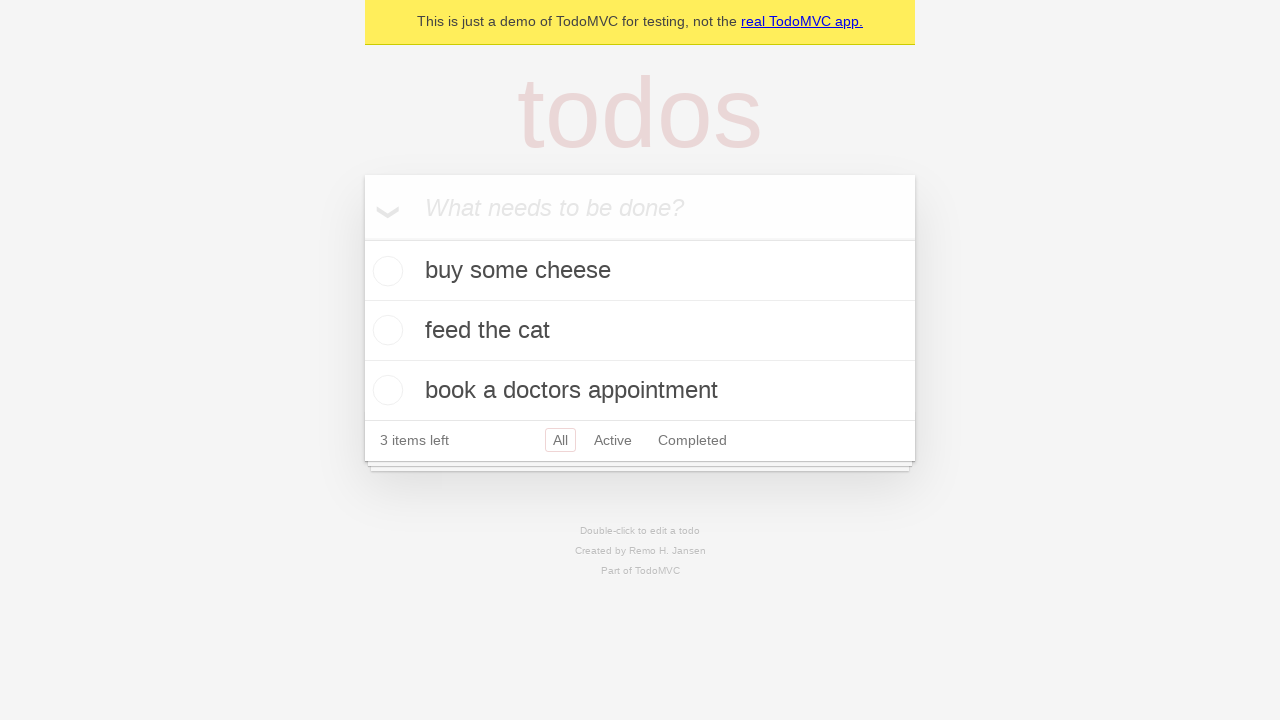

Verified all three items are present in the todo list
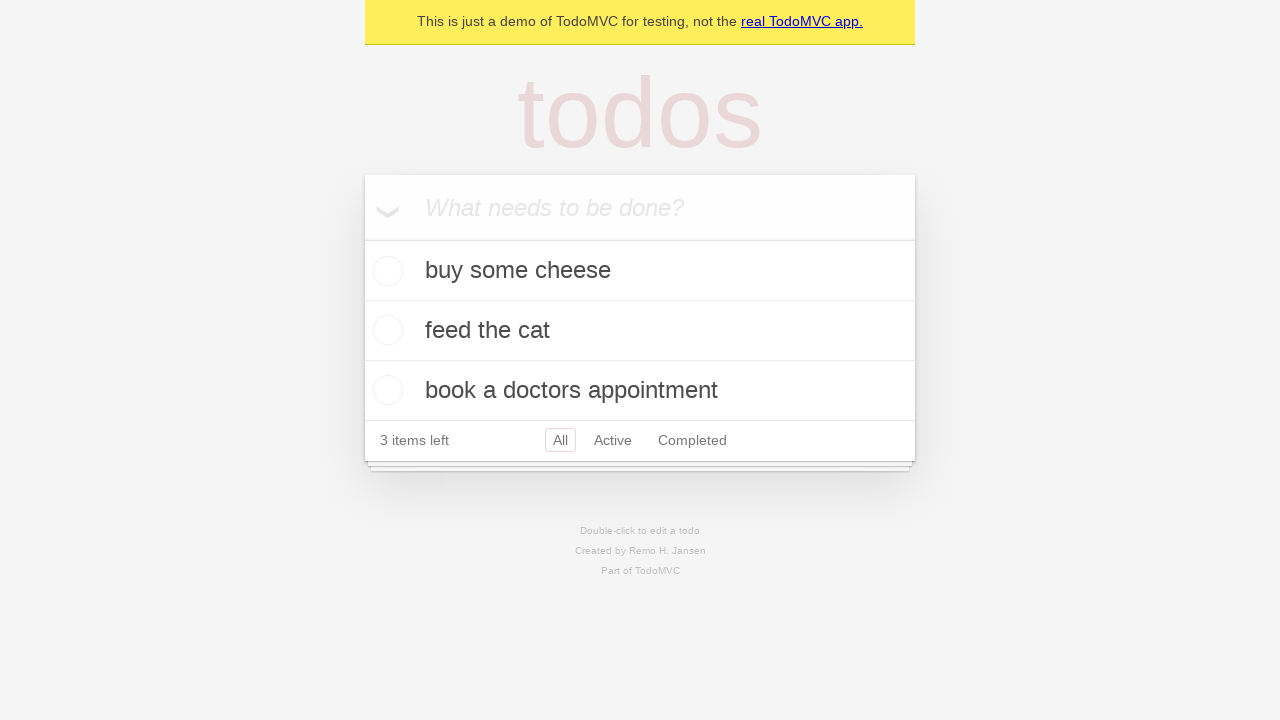

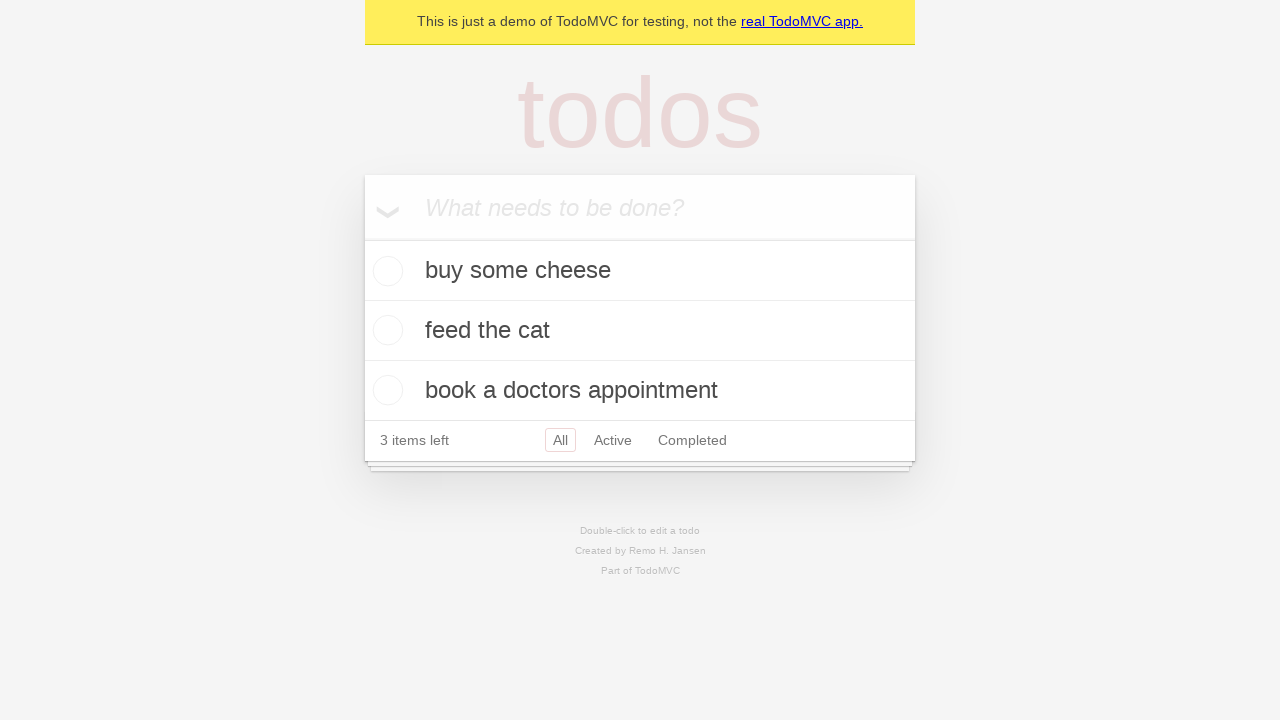